Tests confirm dialog by entering a name and dismissing the confirm dialog

Starting URL: https://codenboxautomationlab.com/practice/

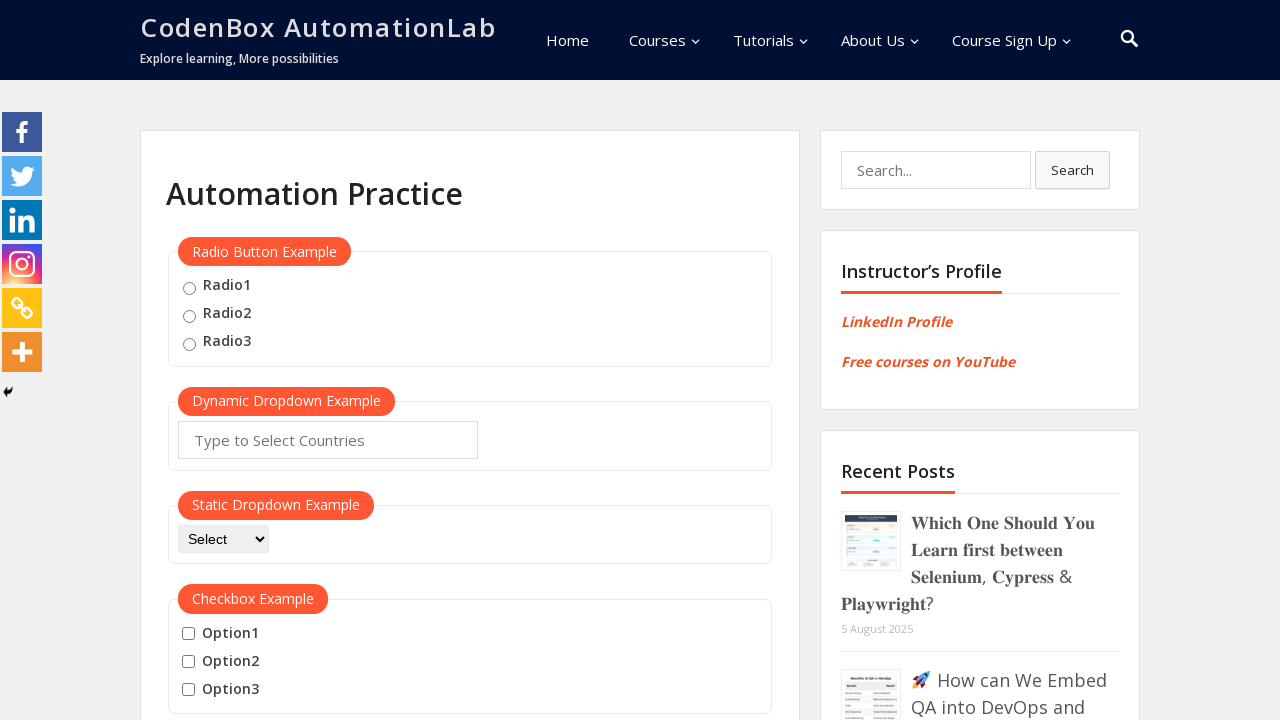

Filled name input field with 'TestUser456' on #name
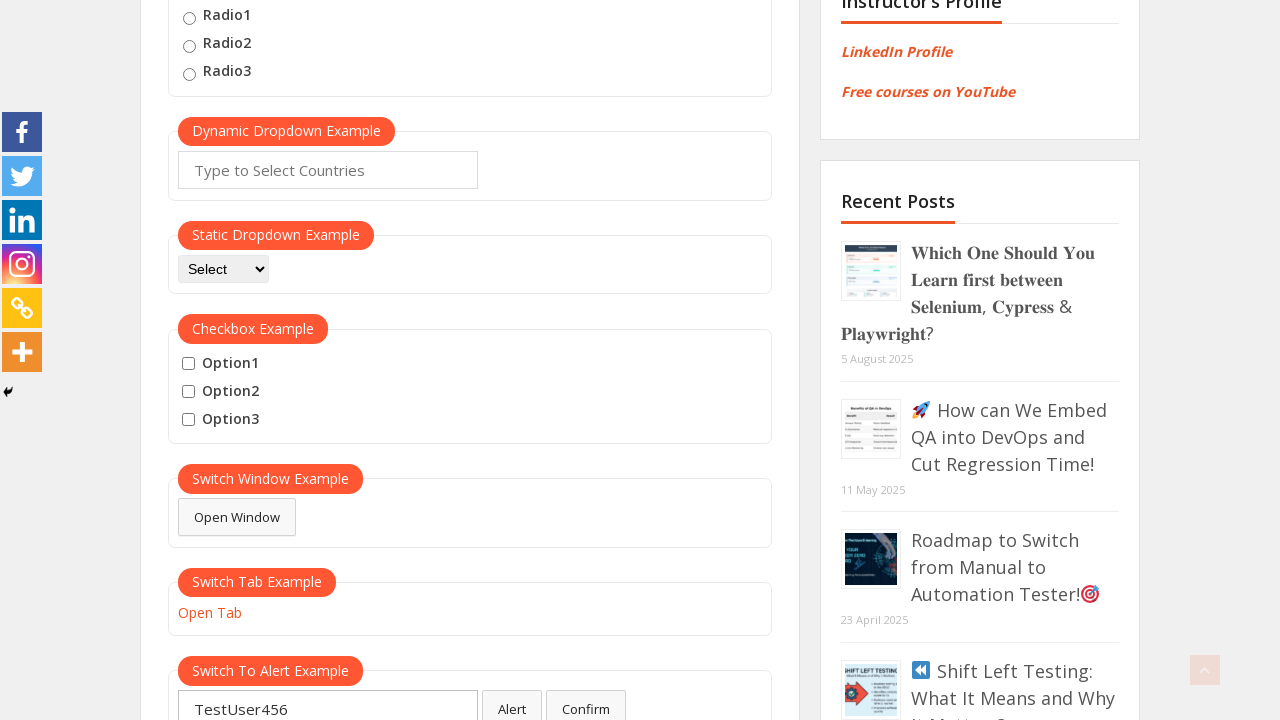

Set up dialog handler to dismiss confirm dialogs
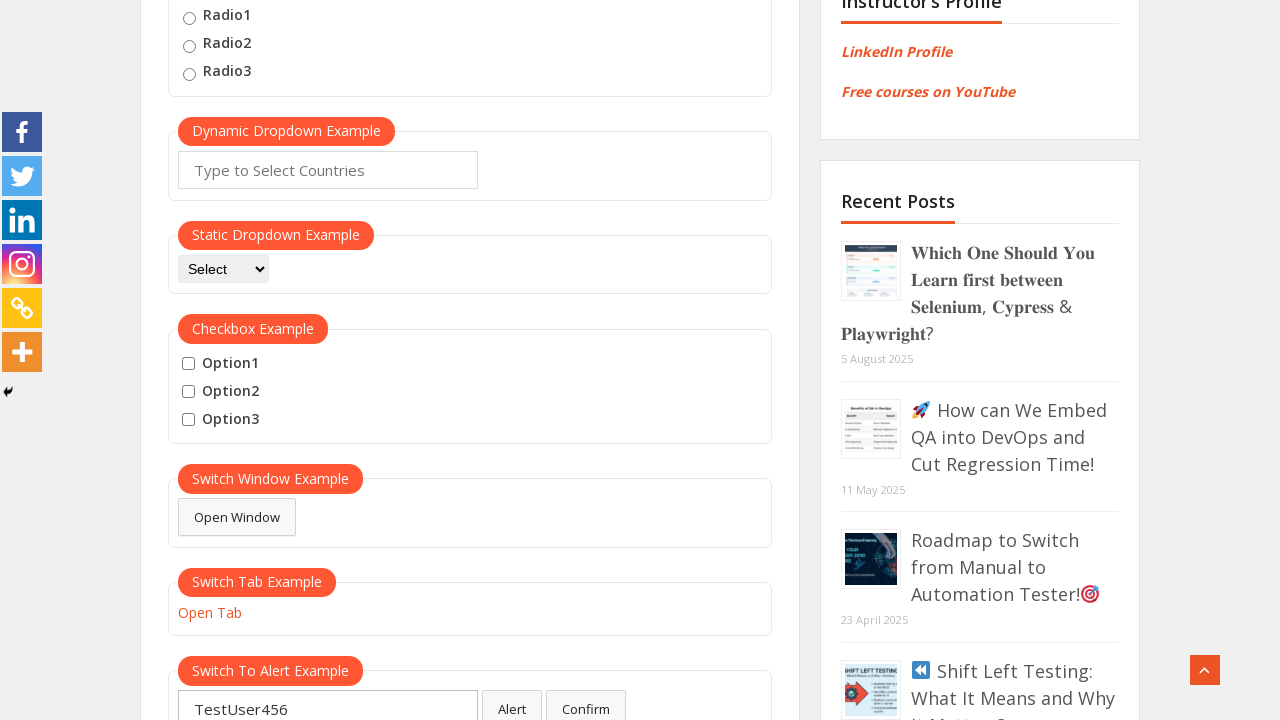

Clicked confirm button, confirm dialog was dismissed at (586, 701) on #confirmbtn
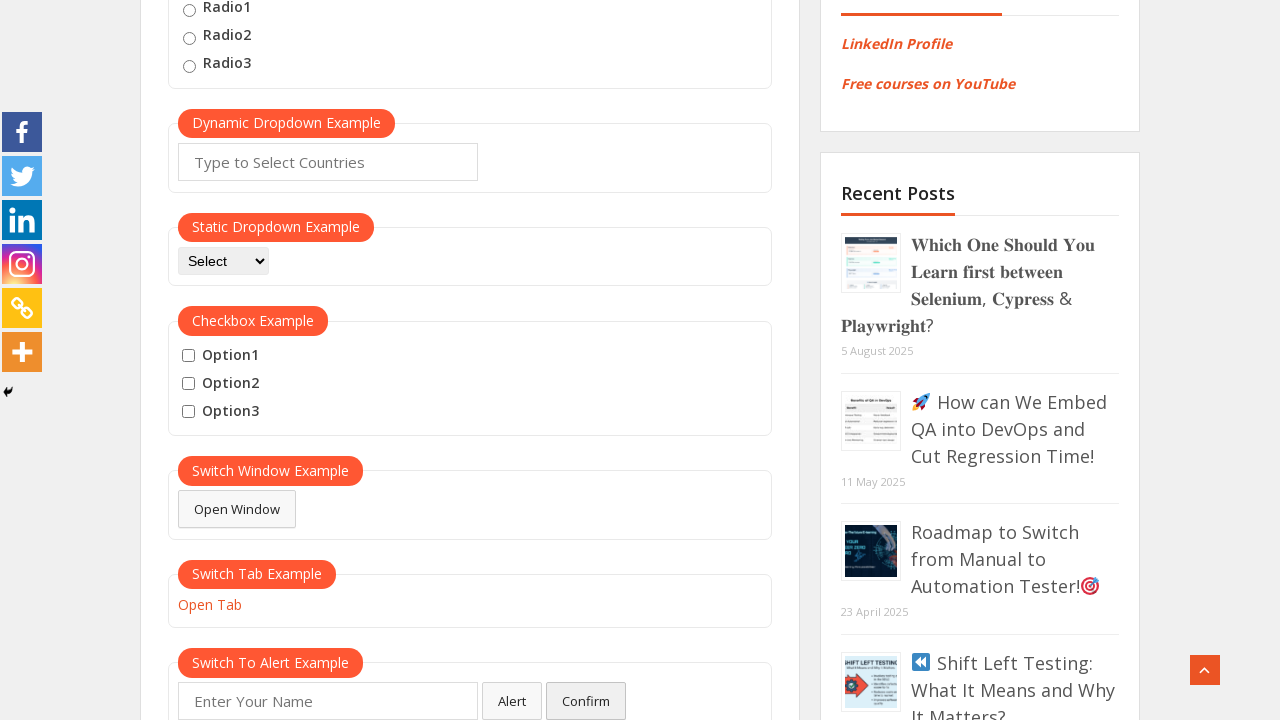

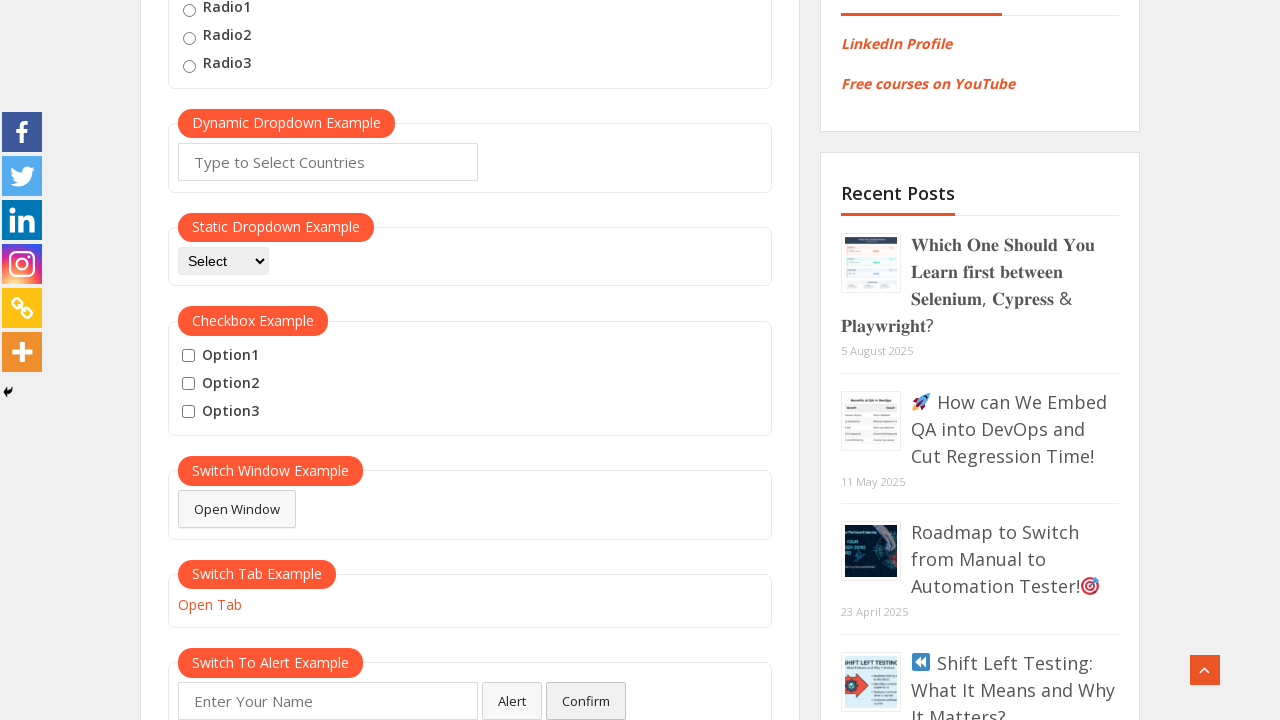